Tests the sortable list functionality by dragging the "Three" item to the "One" position in the sortable list

Starting URL: https://demoqa.com/sortable

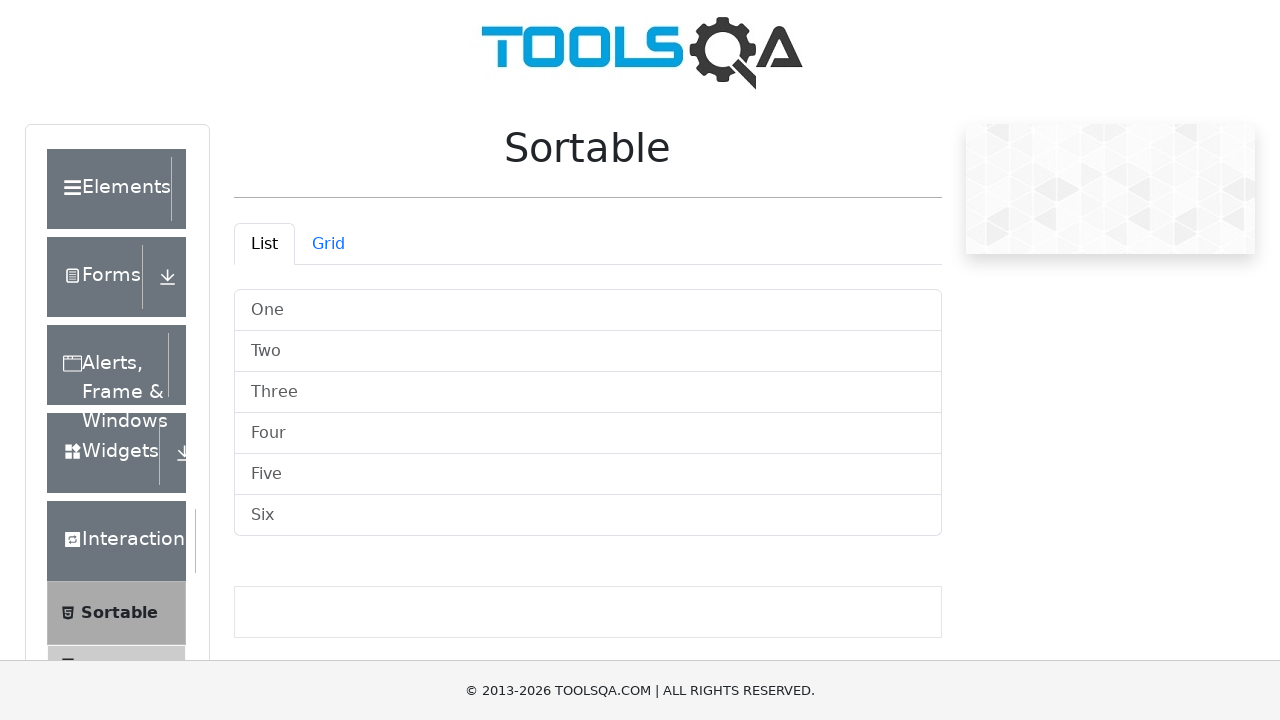

Waited for sortable list container to be visible
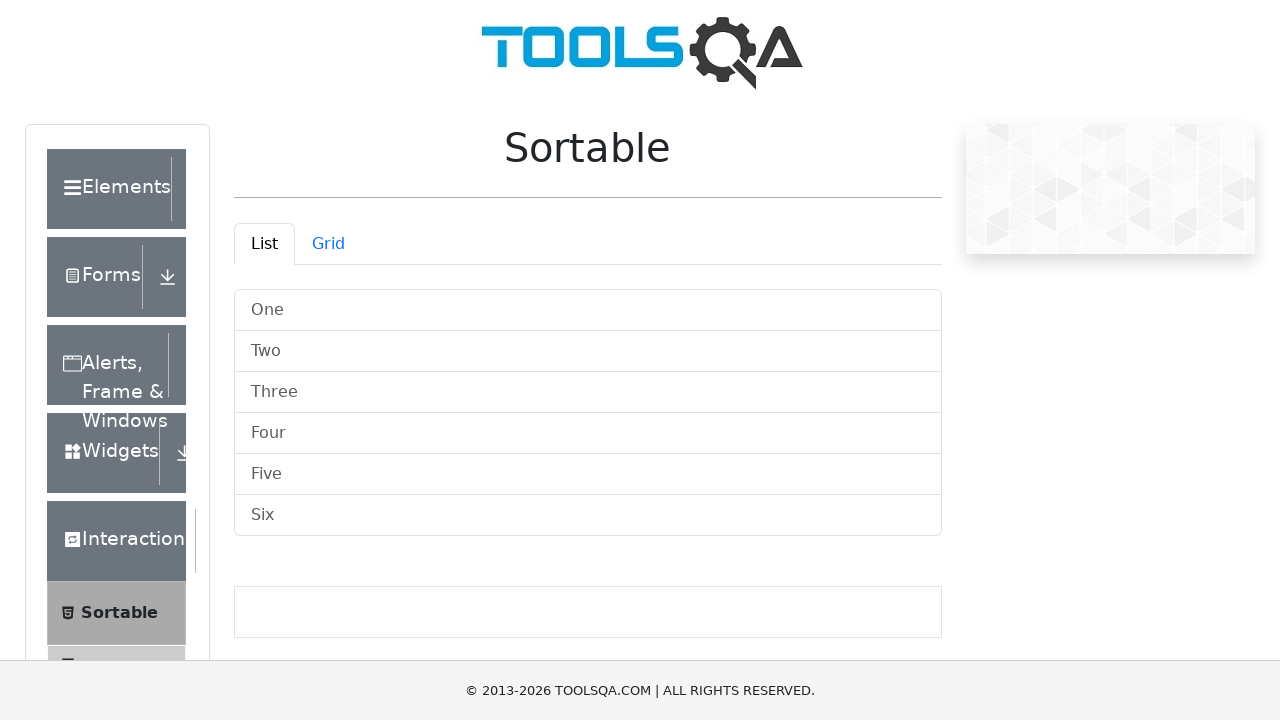

Located the 'Three' item in the sortable list
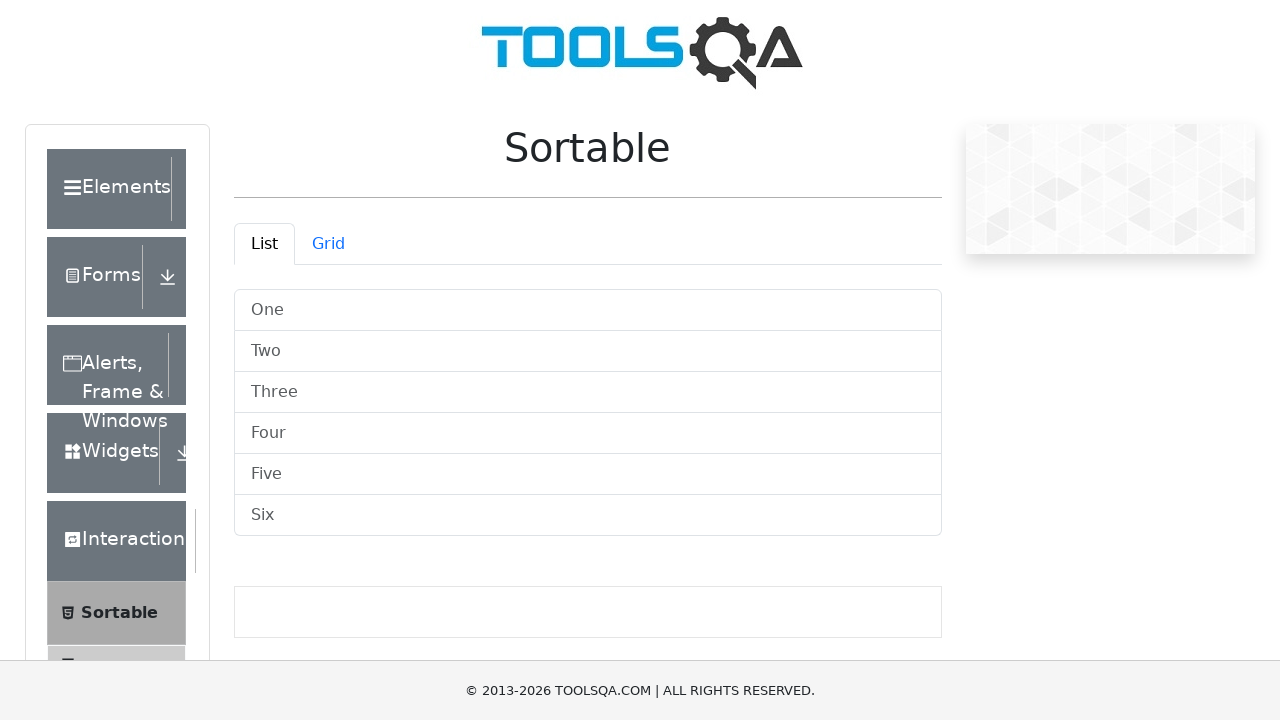

Located the 'One' item in the sortable list
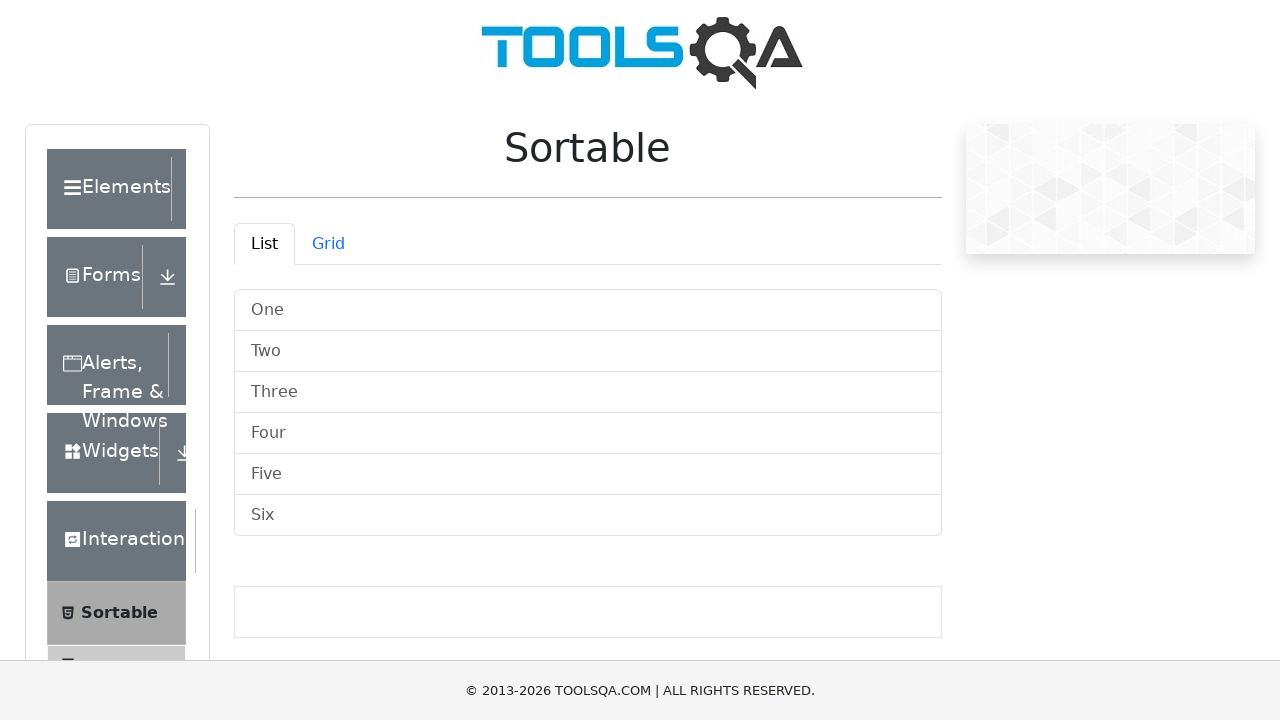

Dragged 'Three' item to the position of 'One' item at (588, 310)
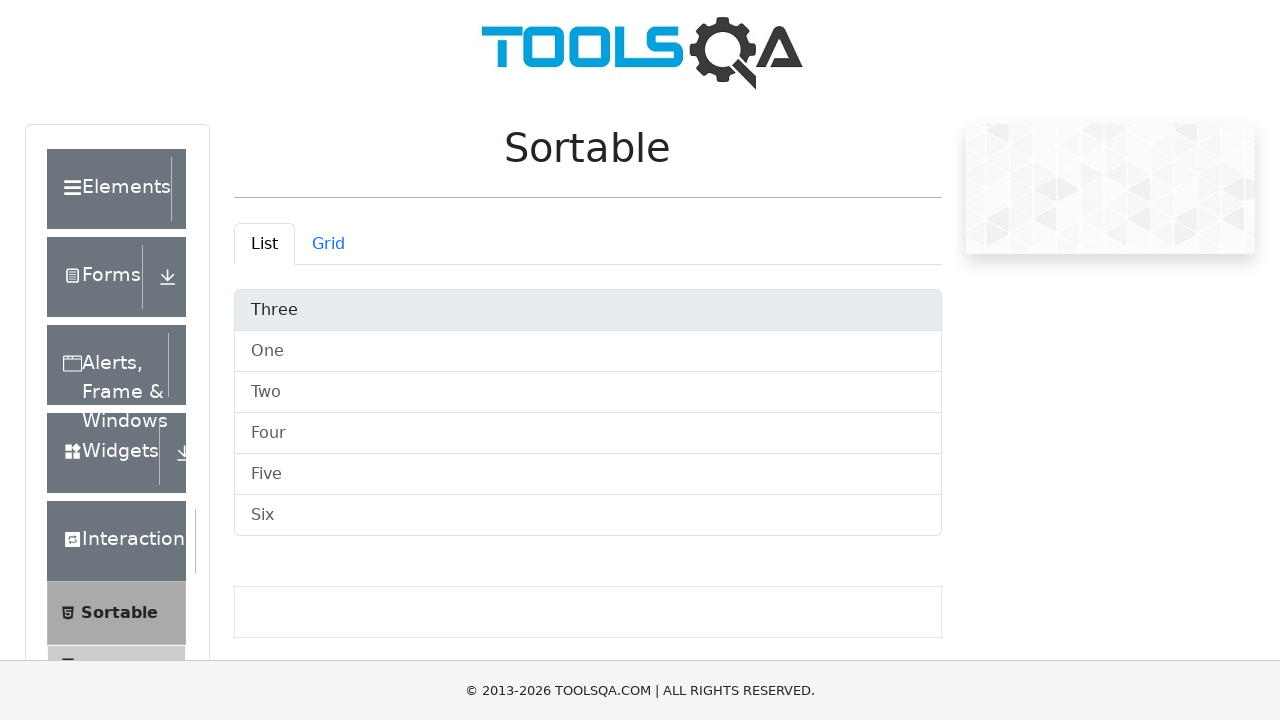

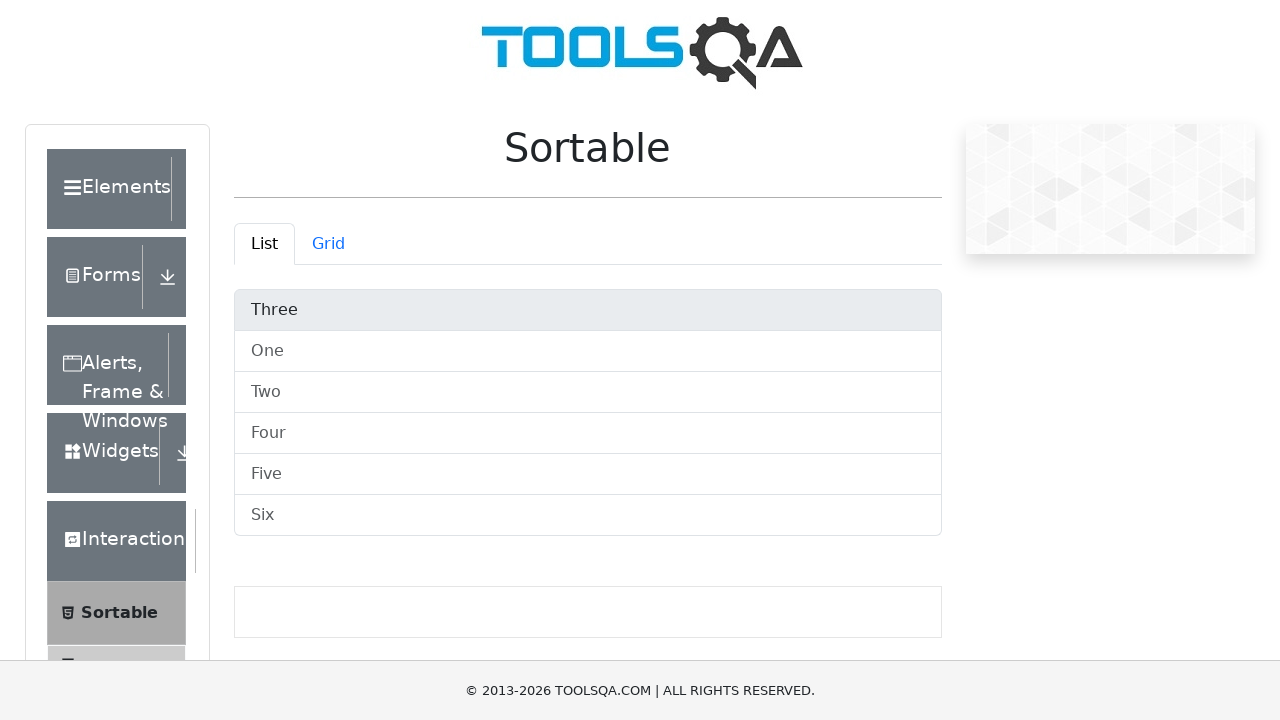